Lists and displays information about all iframes present on the page

Starting URL: https://www.w3schools.com/html/html_iframe.asp

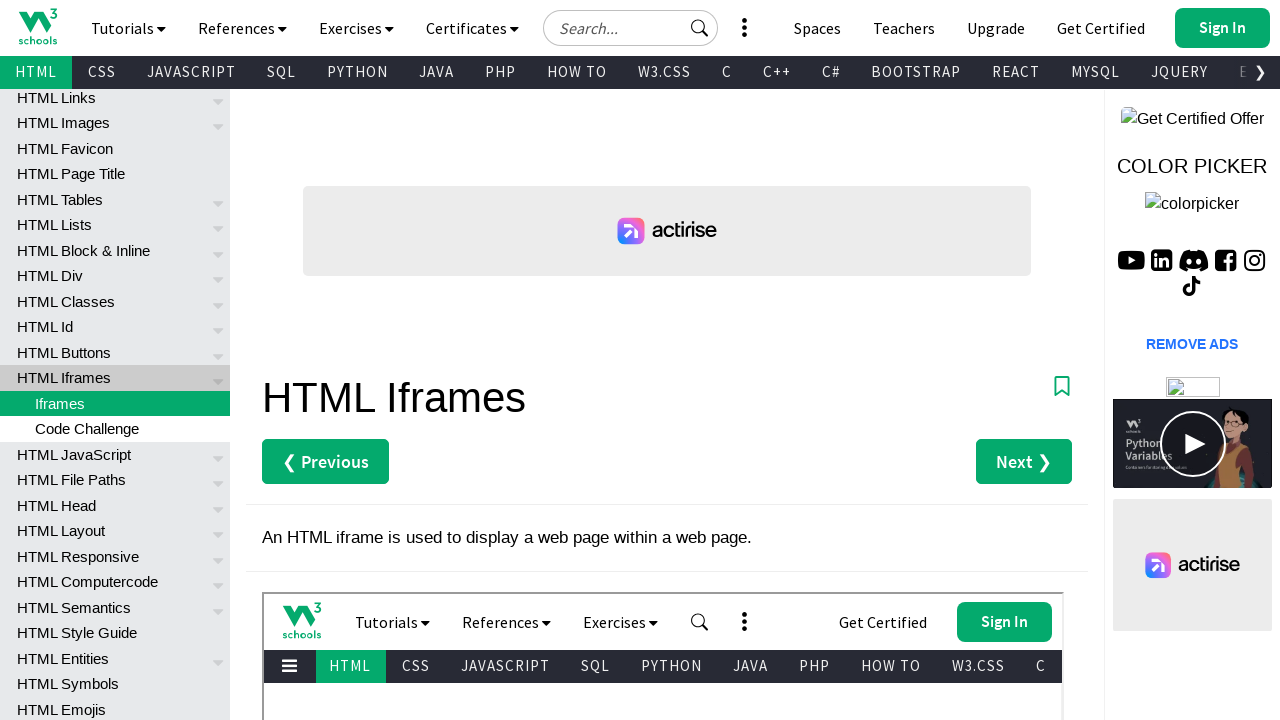

Navigated to W3Schools HTML iframe tutorial page
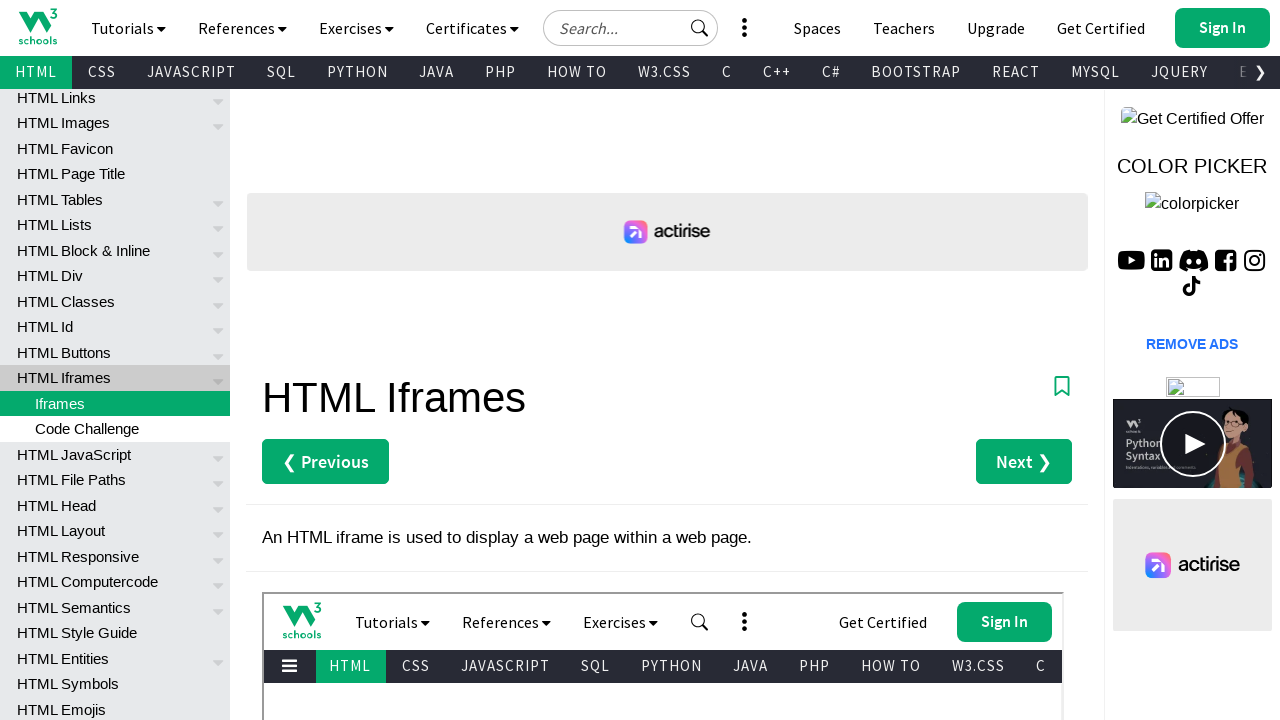

Found 7 iframes on the page
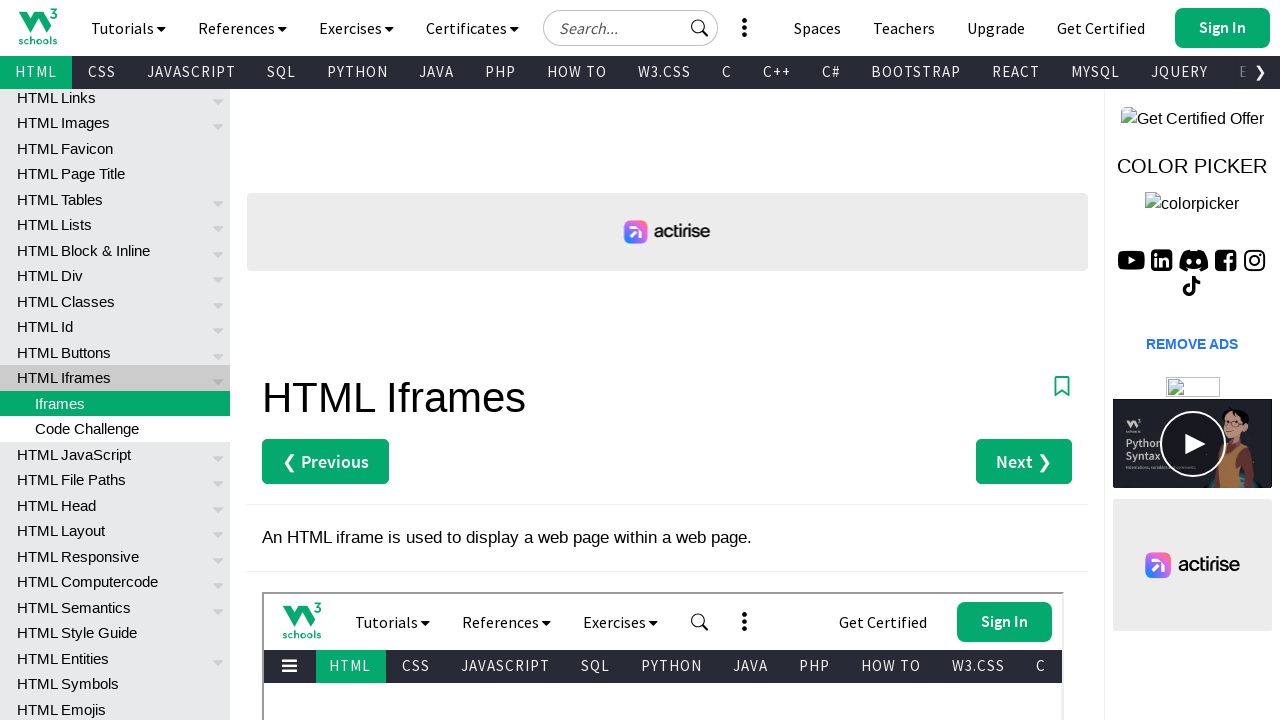

Retrieved iframe attributes - id: None, name: __tcfapiLocator
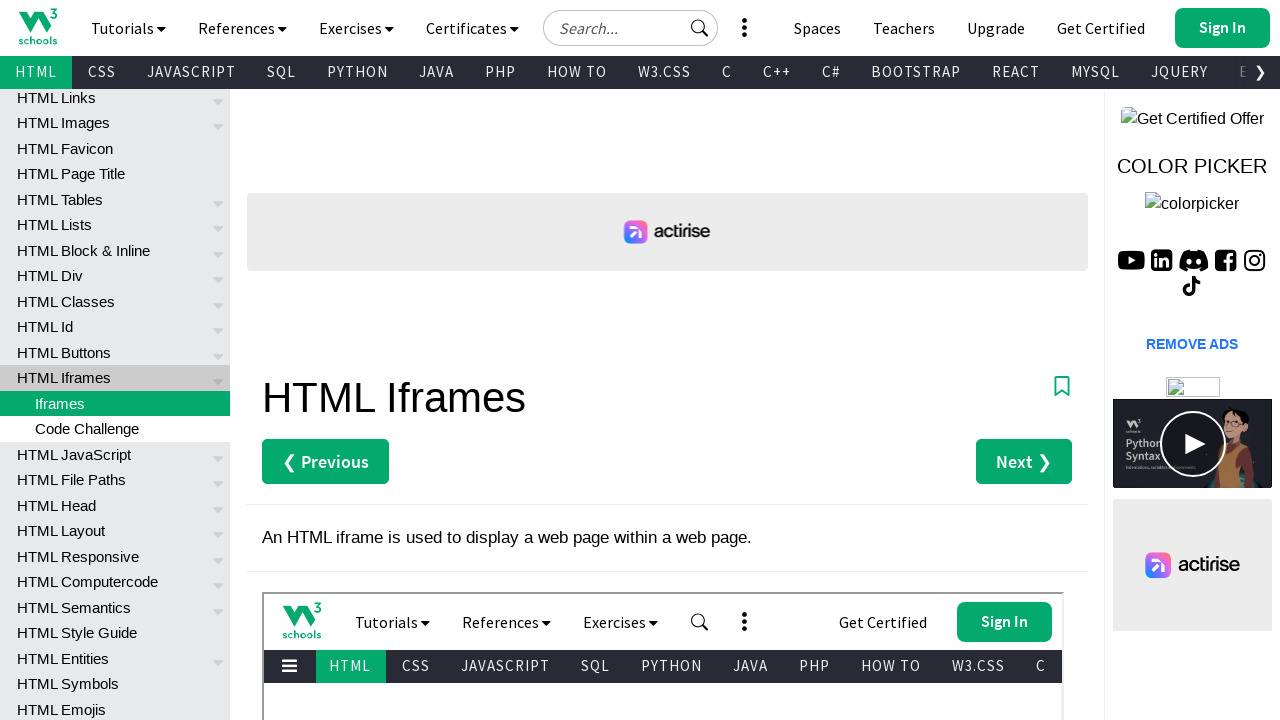

Retrieved iframe attributes - id: None, name: None
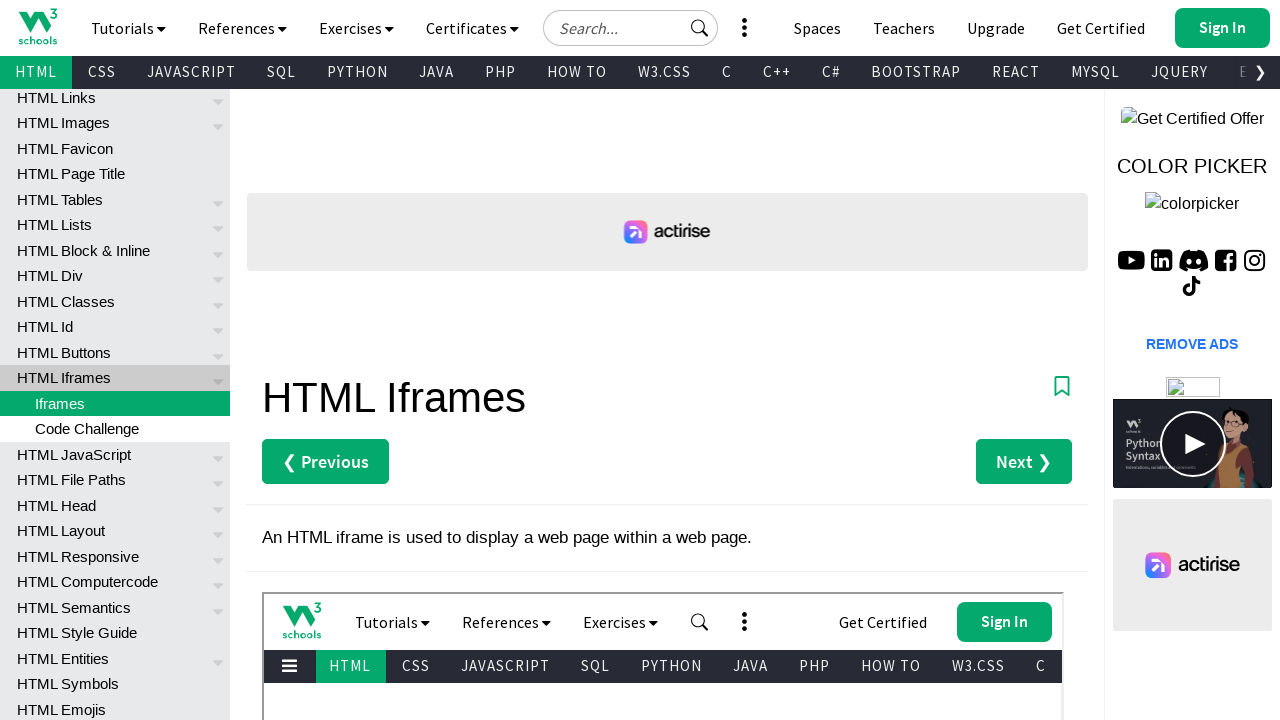

Retrieved iframe attributes - id: None, name: None
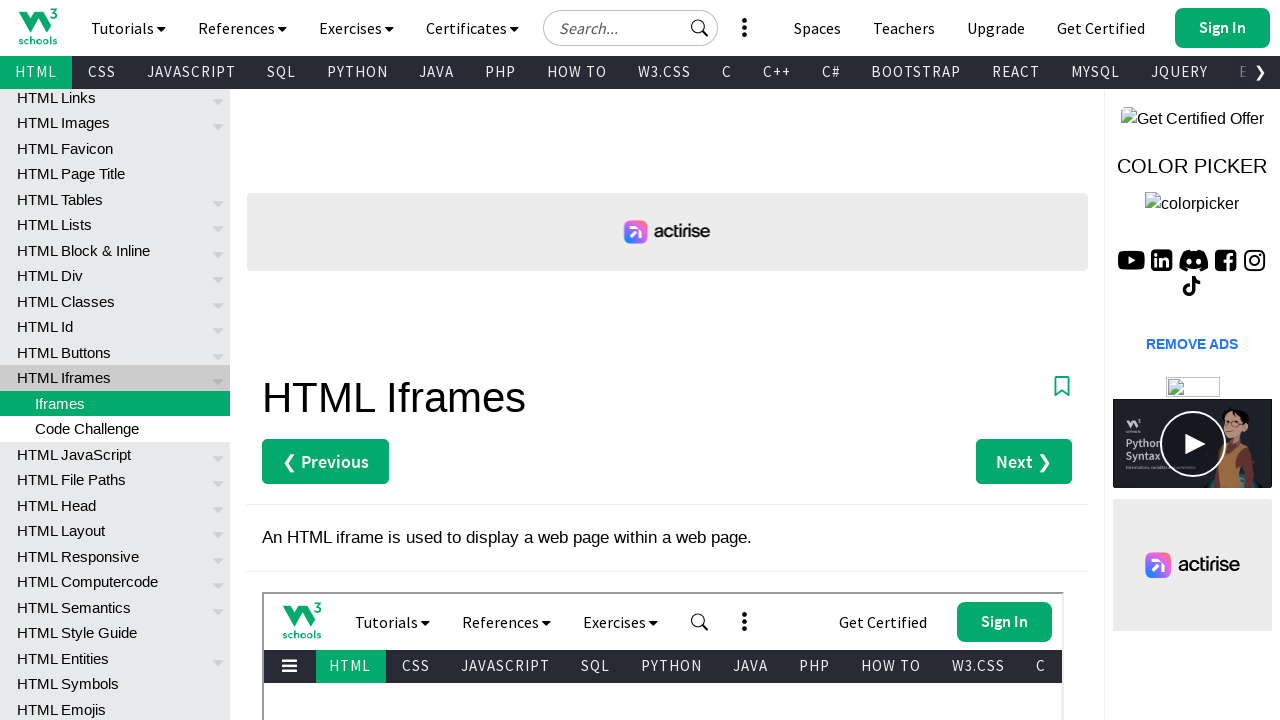

Retrieved iframe attributes - id: None, name: None
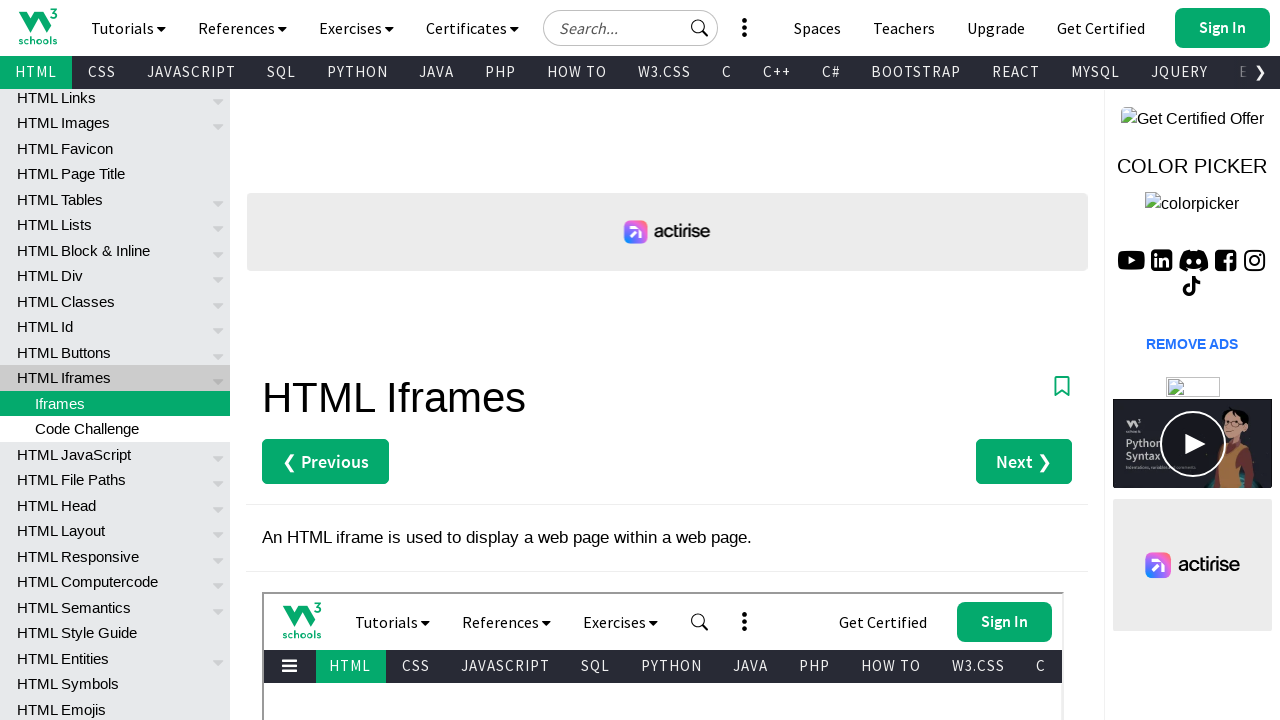

Retrieved iframe attributes - id: None, name: None
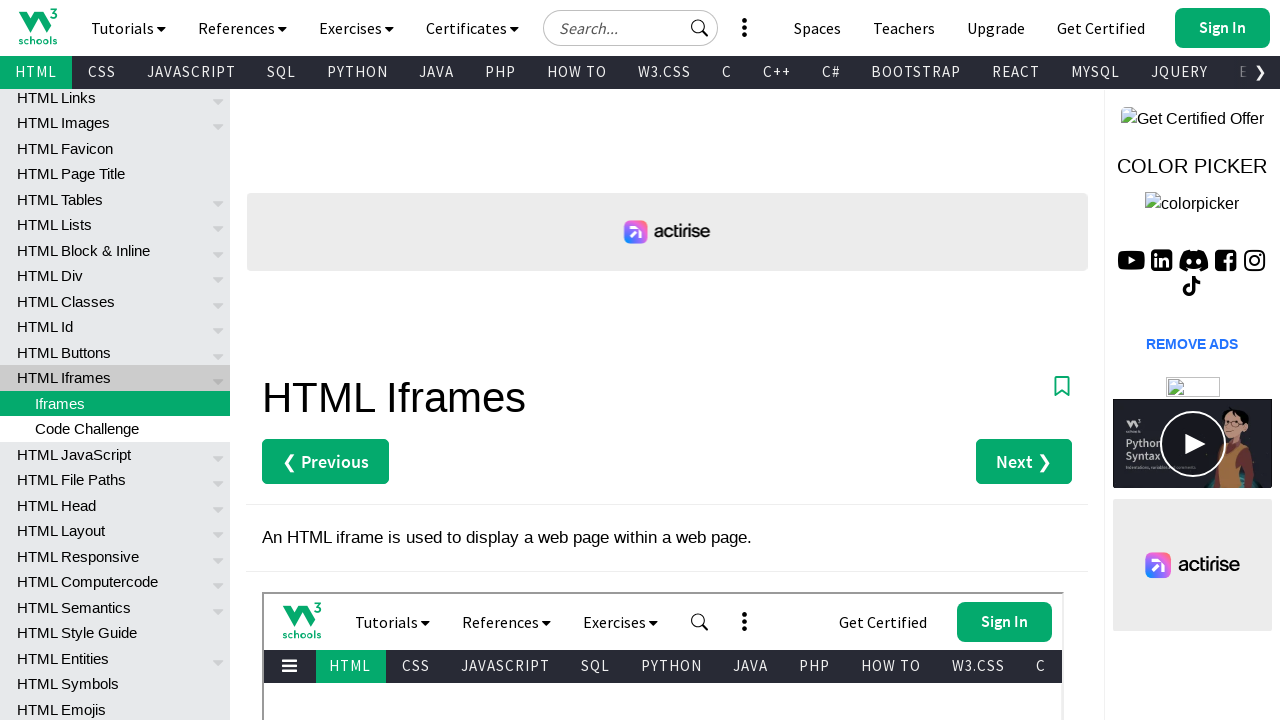

Retrieved iframe attributes - id: None, name: None
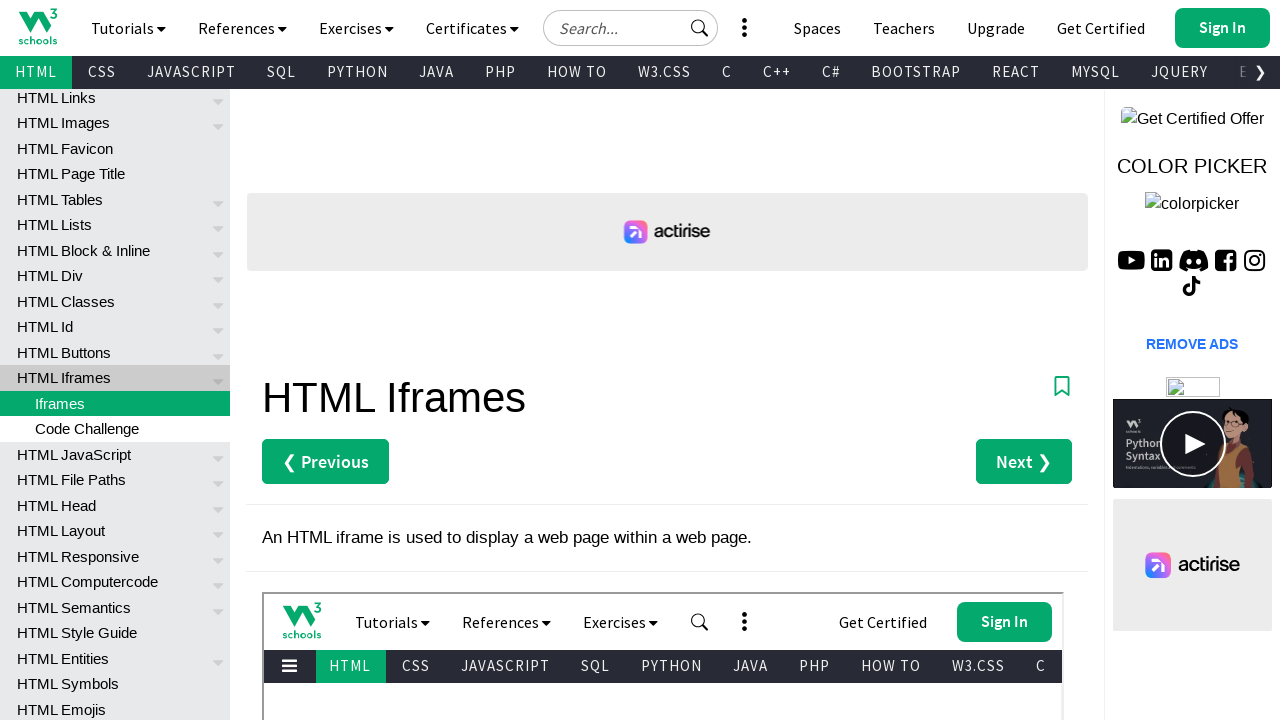

Retrieved iframe attributes - id: 155be0c0cd3442, name: __pb_locator__
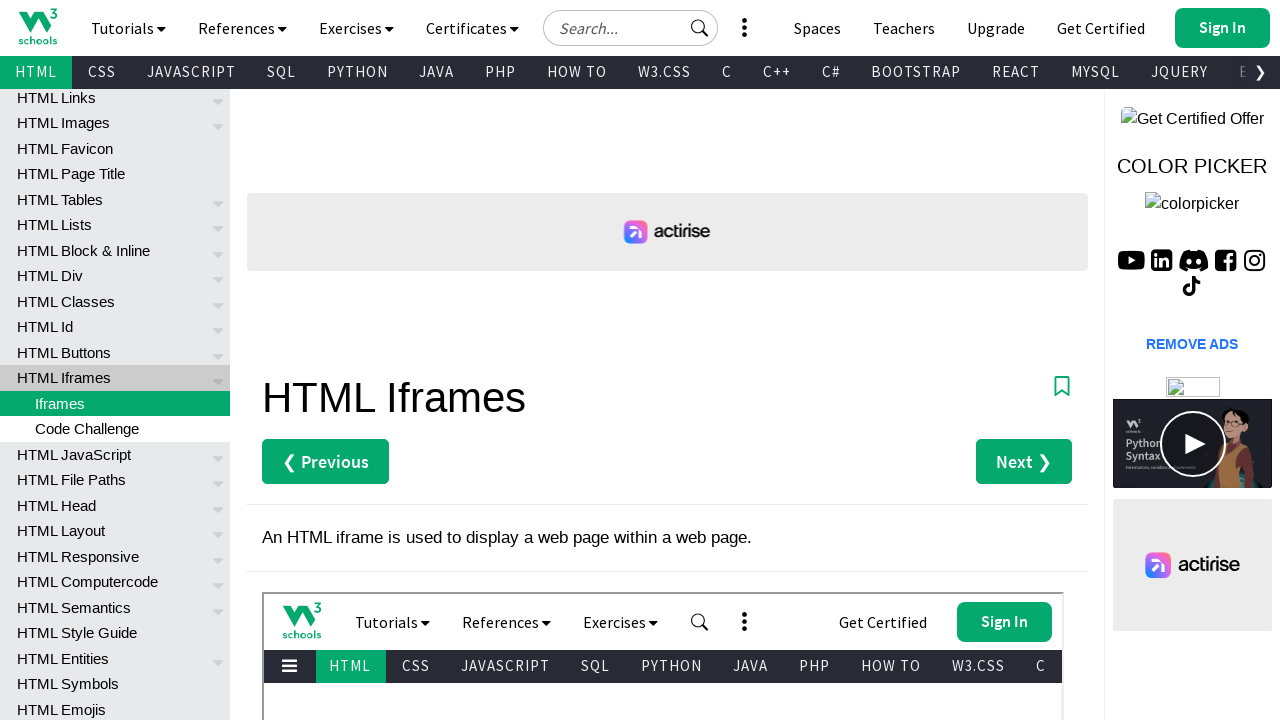

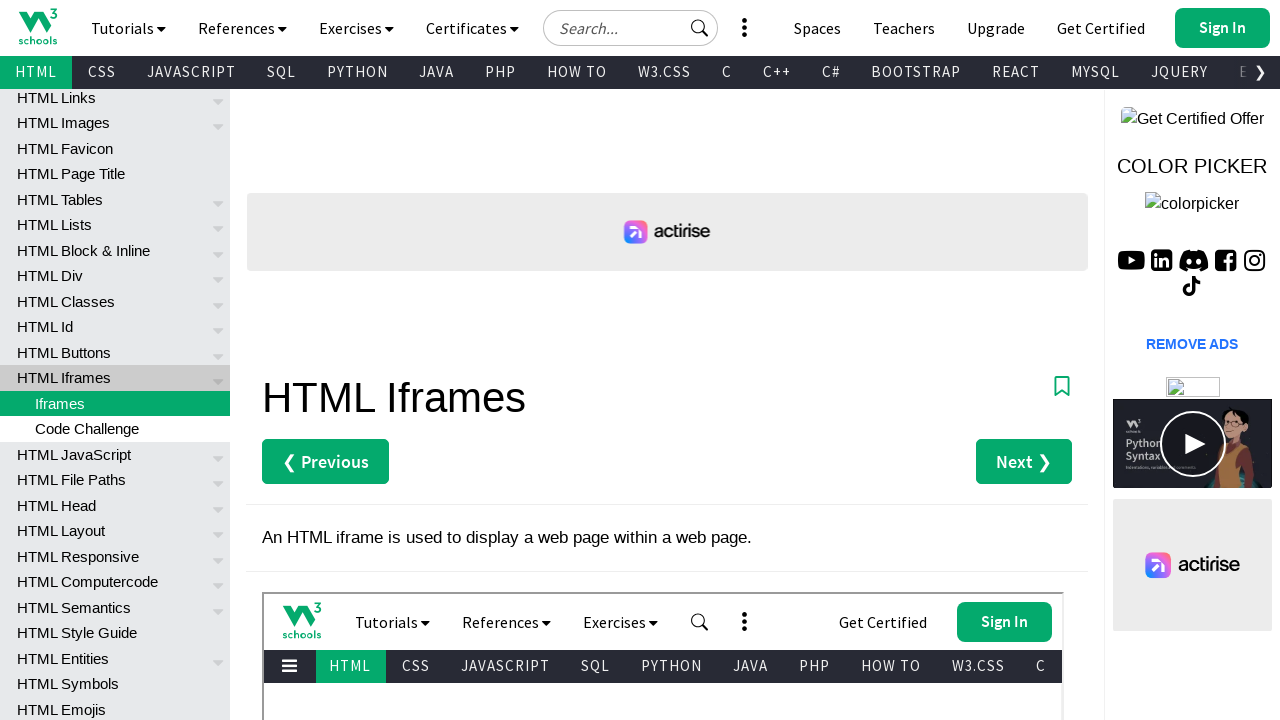